Opens the nopCommerce demo website and maximizes the browser window

Starting URL: https://demo.nopcommerce.com/

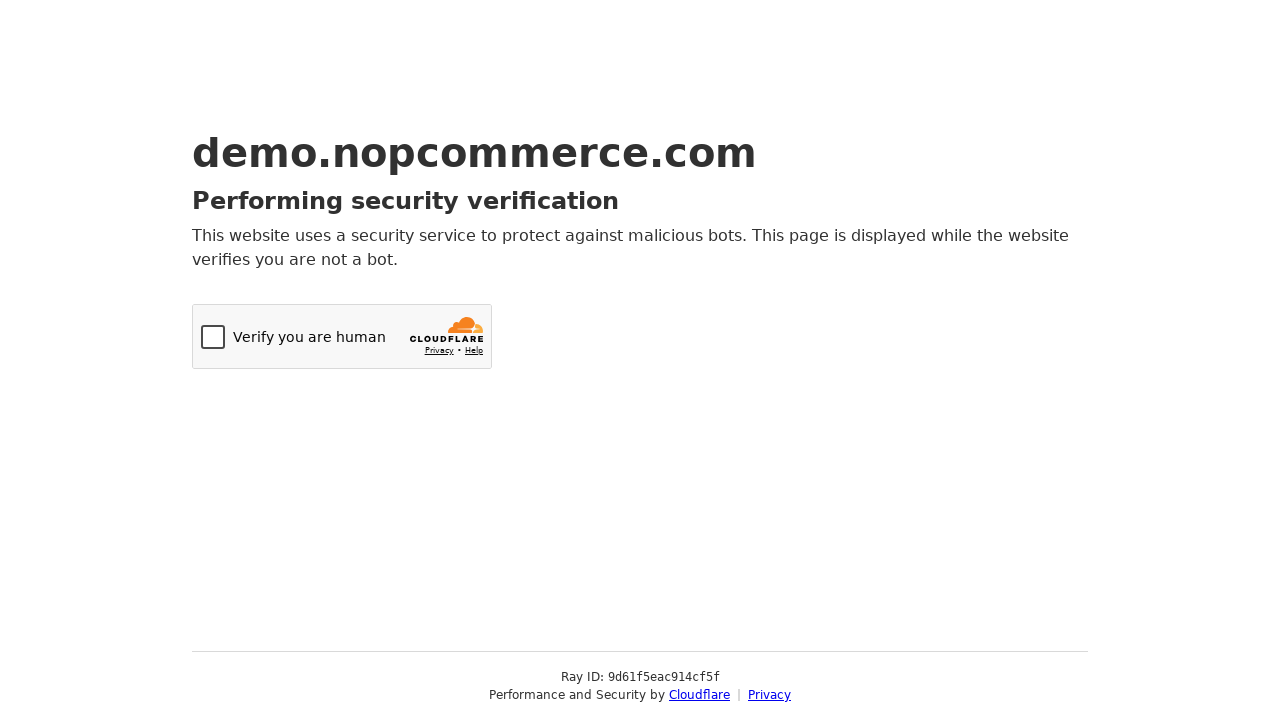

Set viewport size to 1920x1080 (maximized window)
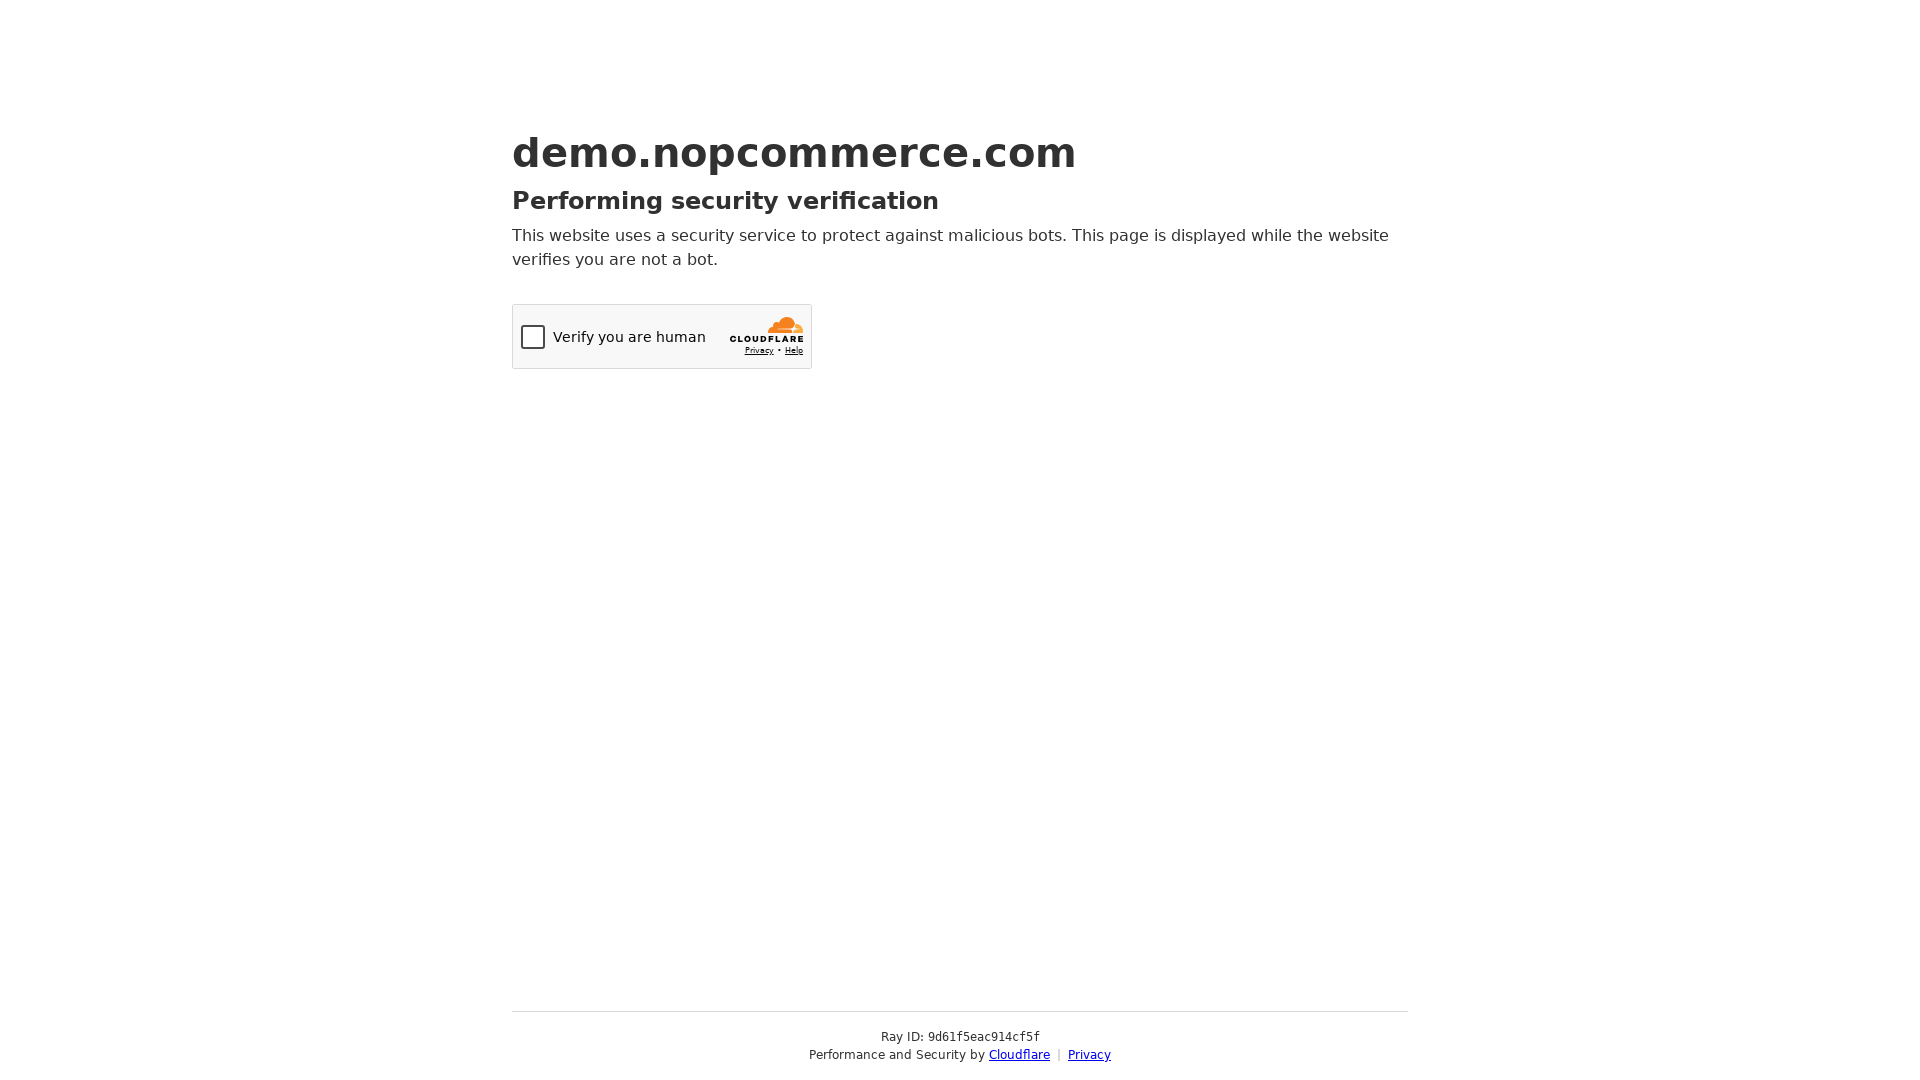

nopCommerce demo website loaded (DOM content ready)
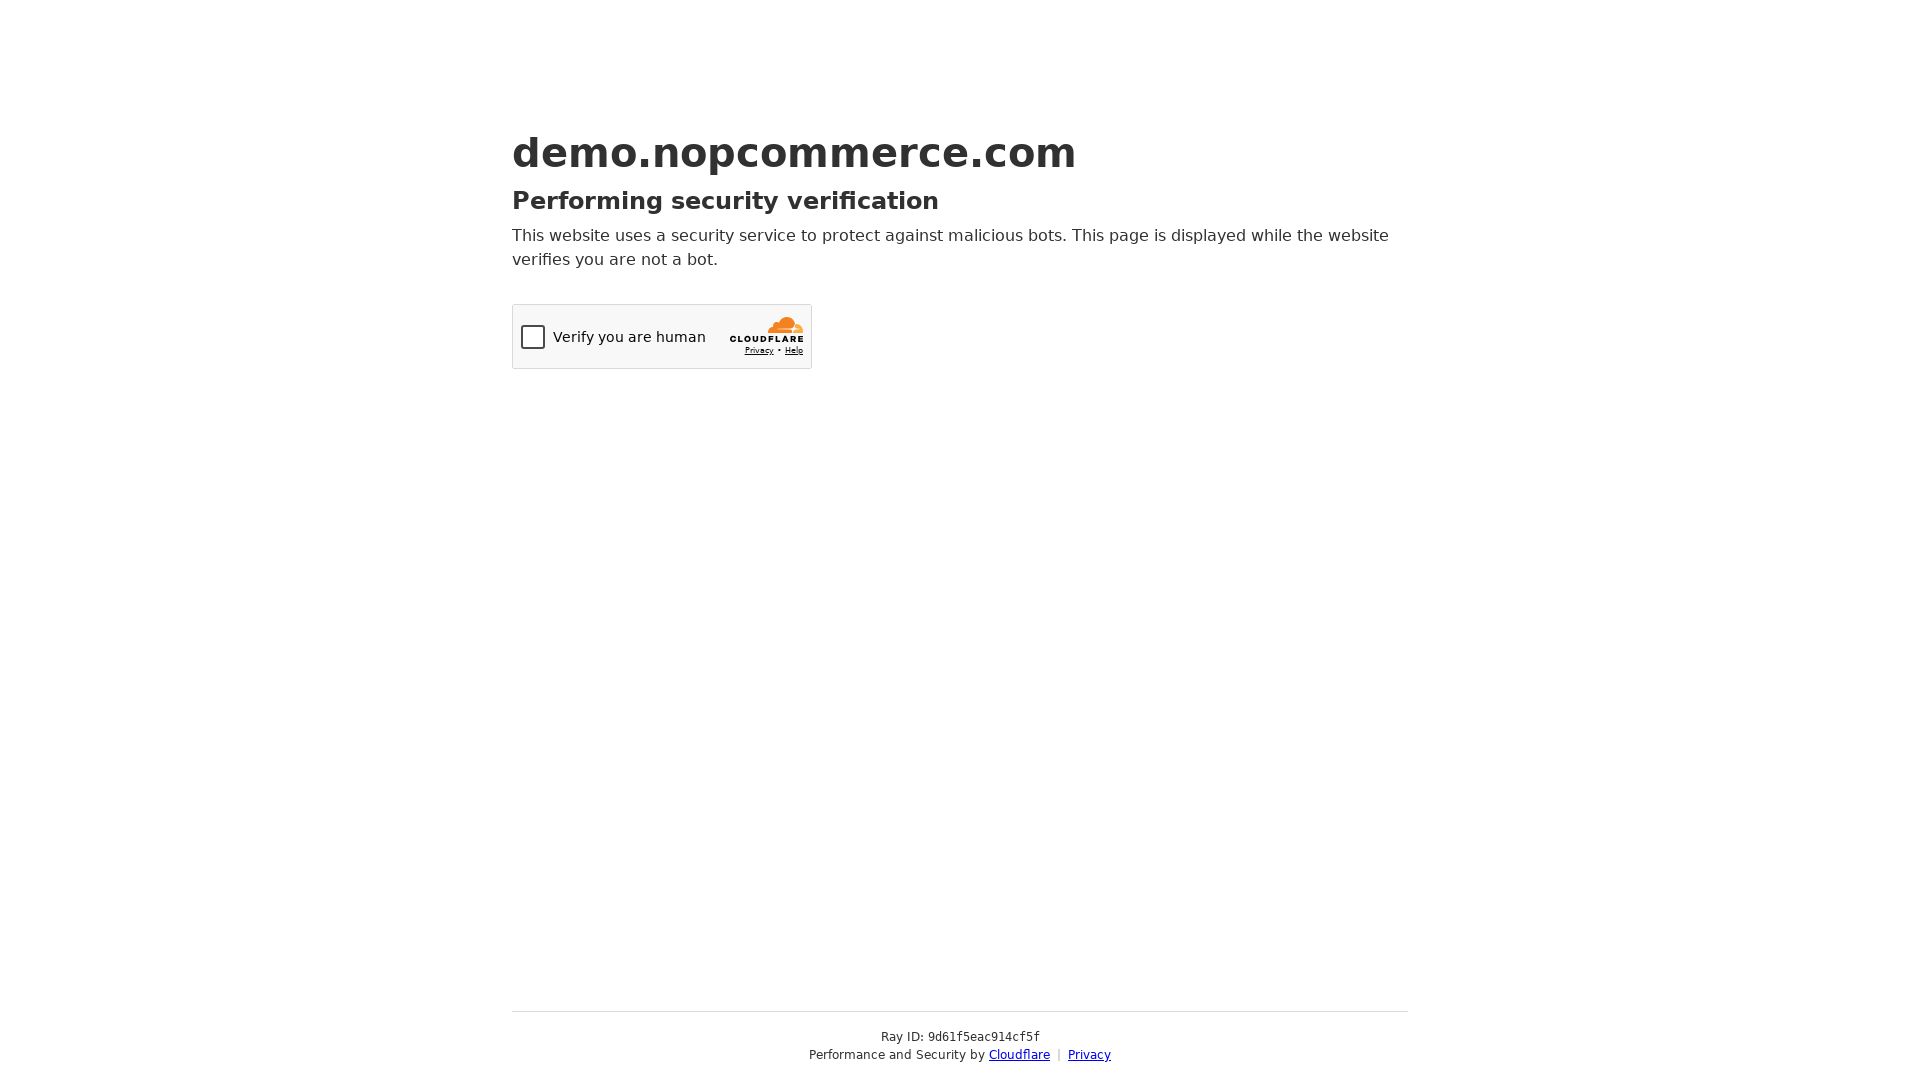

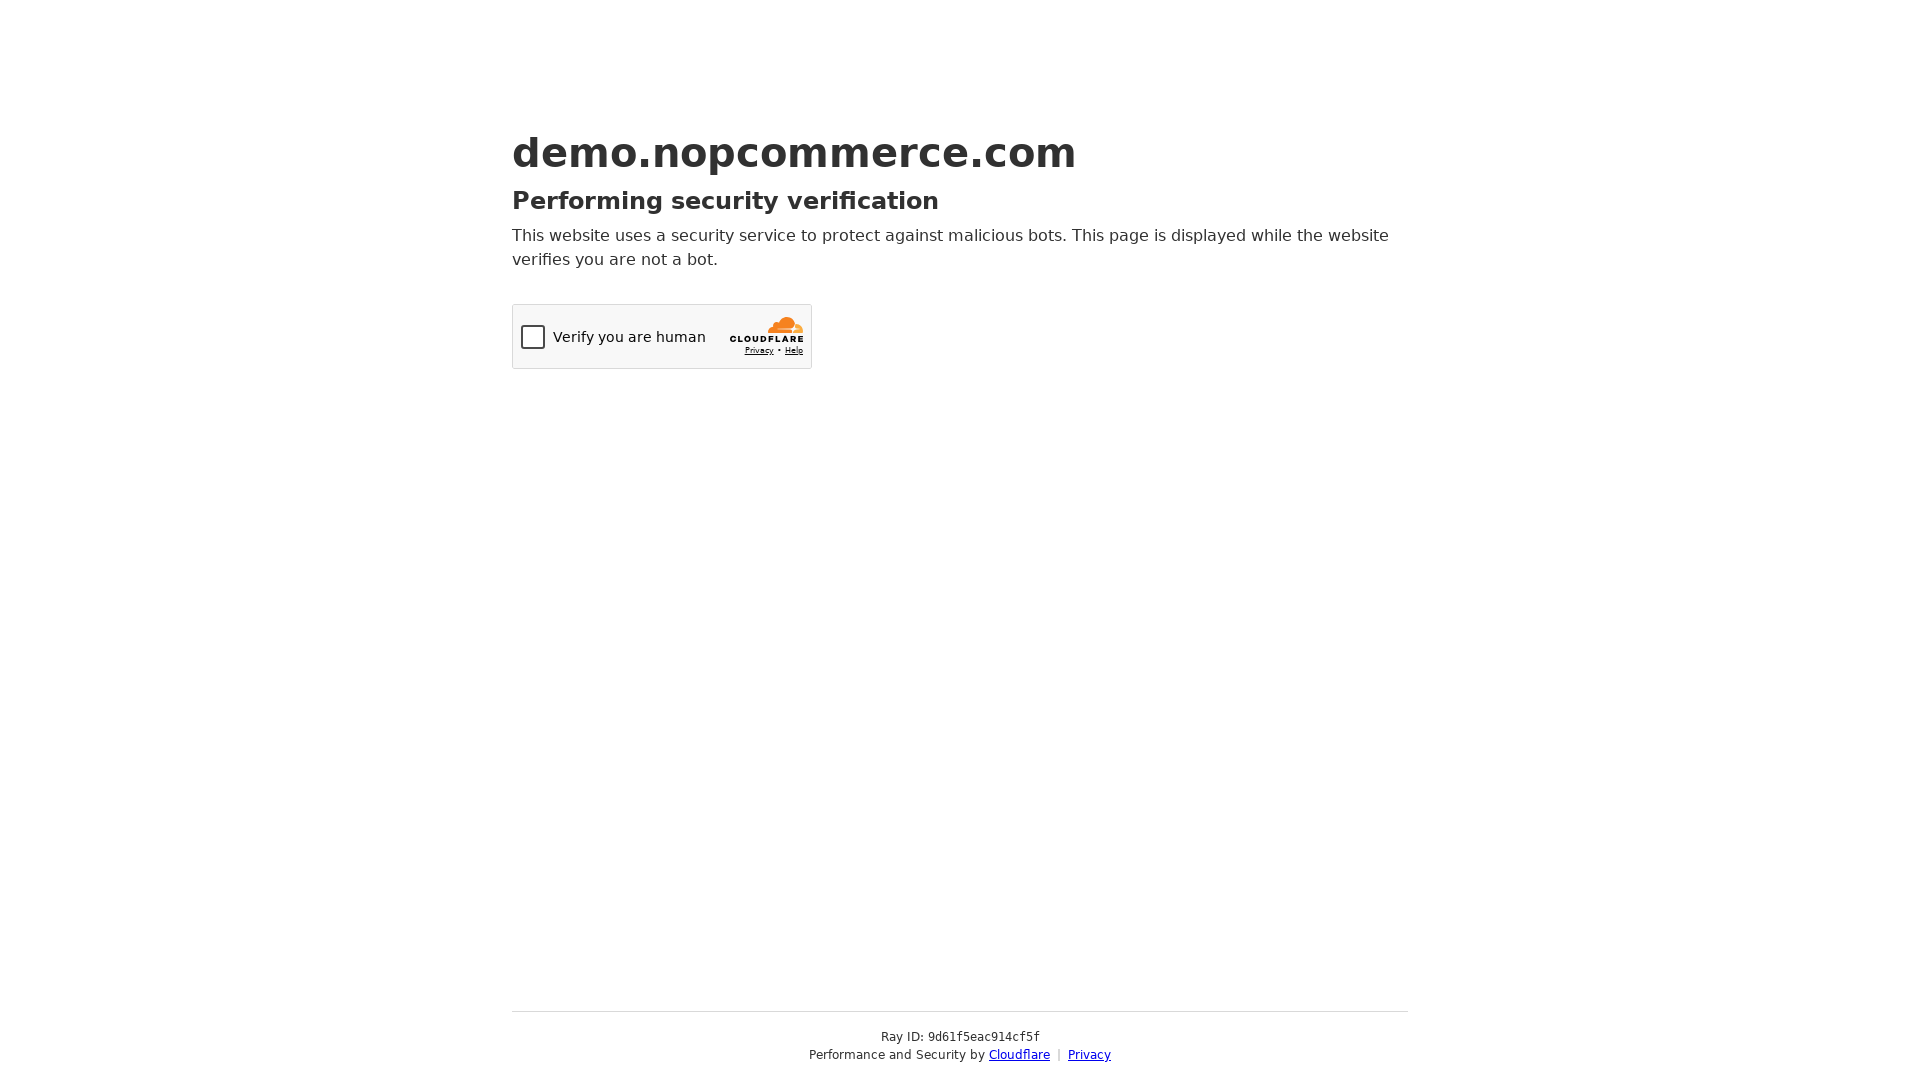